Tests form submission by clicking a partial link text, then filling out a form with first name, last name, city, and country fields, and submitting it.

Starting URL: http://suninjuly.github.io/find_link_text

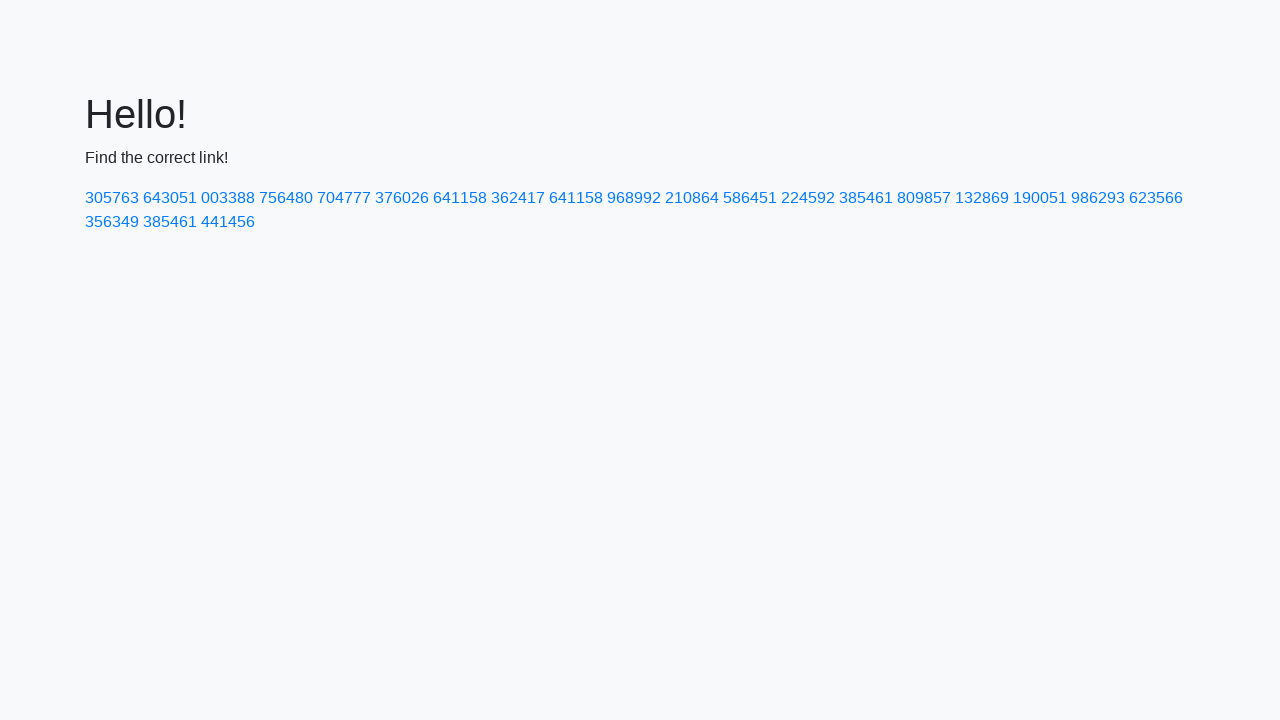

Clicked link containing partial text '224592' at (808, 198) on a:has-text('224592')
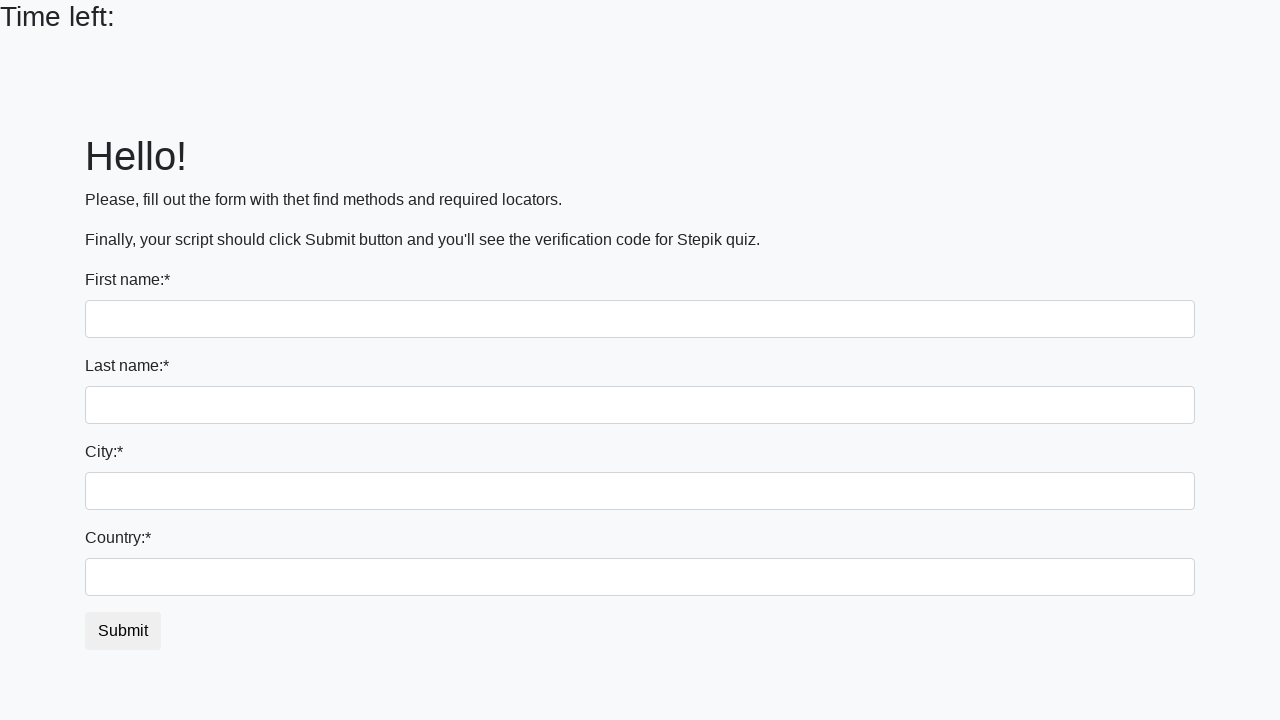

Filled first name field with 'Ivan' on input
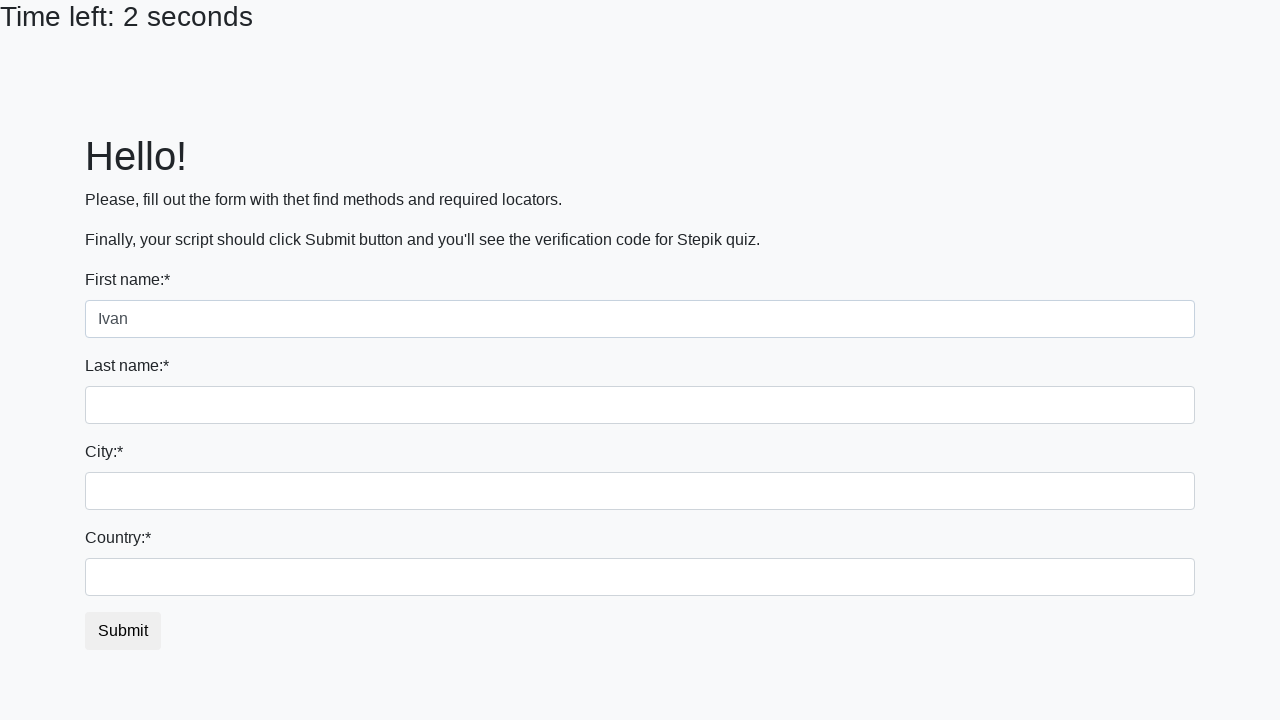

Filled last name field with 'Petrov' on input[name='last_name']
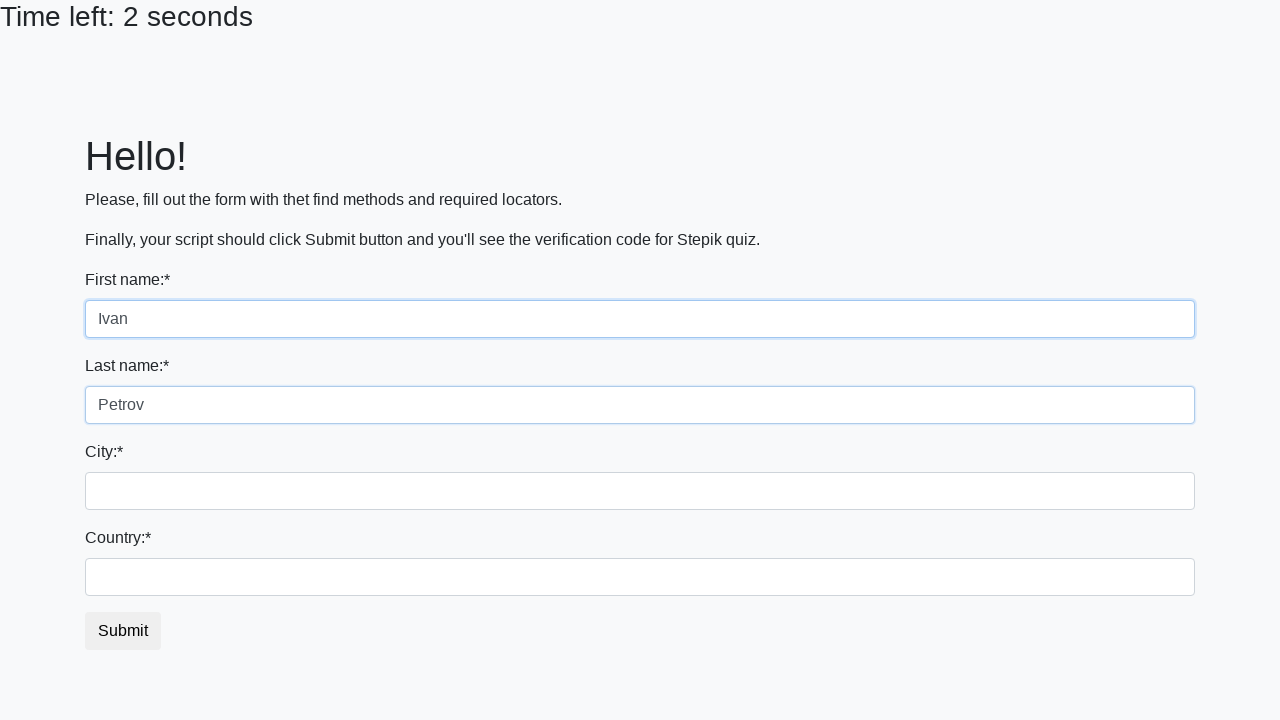

Filled city field with 'Smolensk' on .city
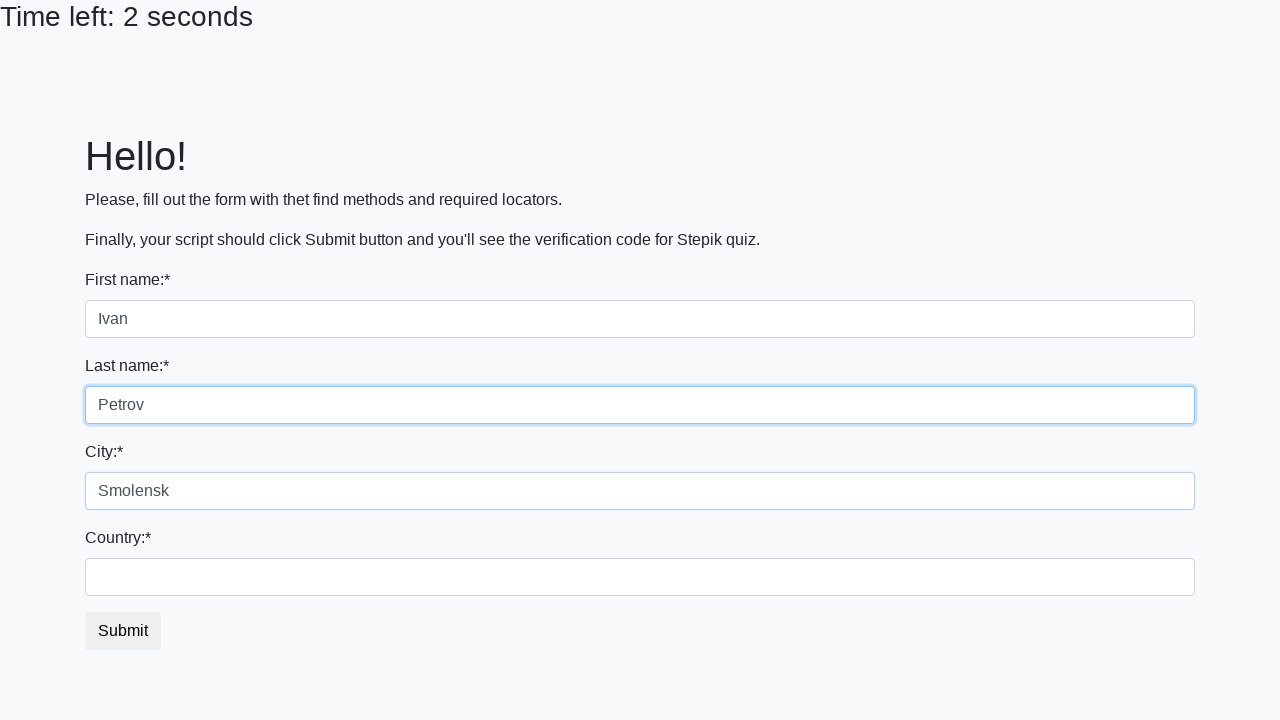

Filled country field with 'Russia' on #country
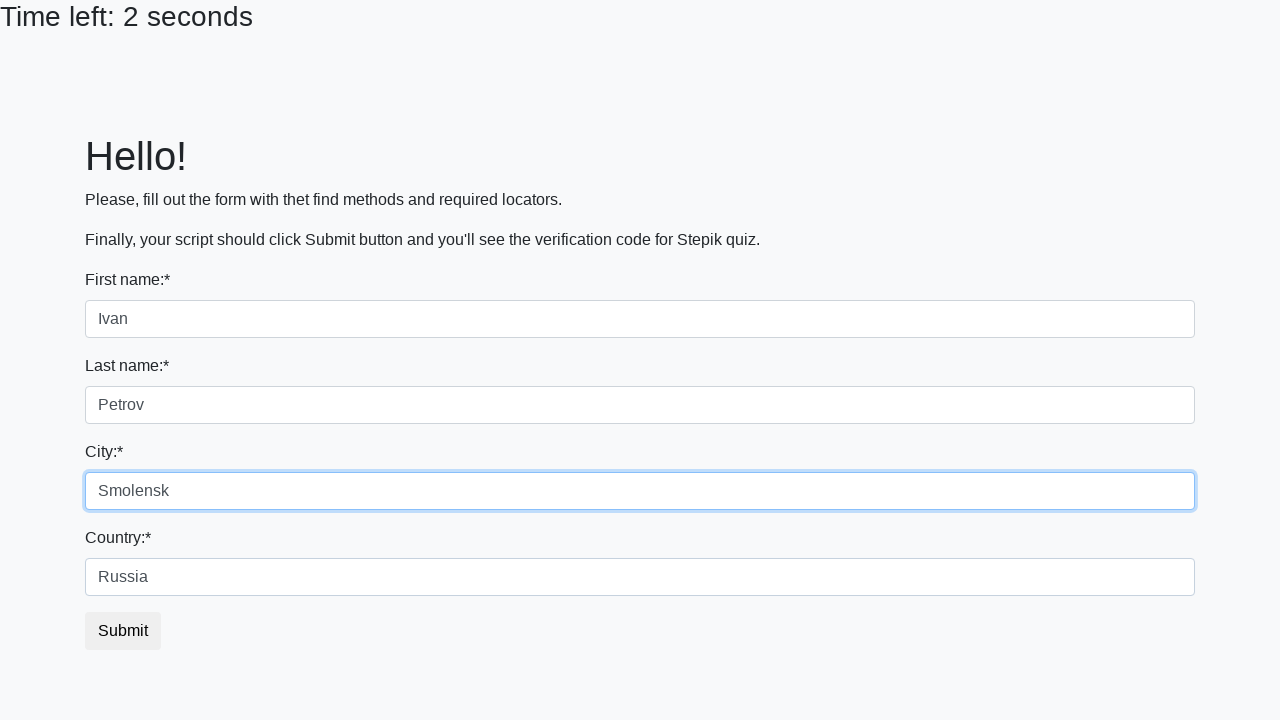

Clicked submit button to submit the form at (123, 631) on button.btn
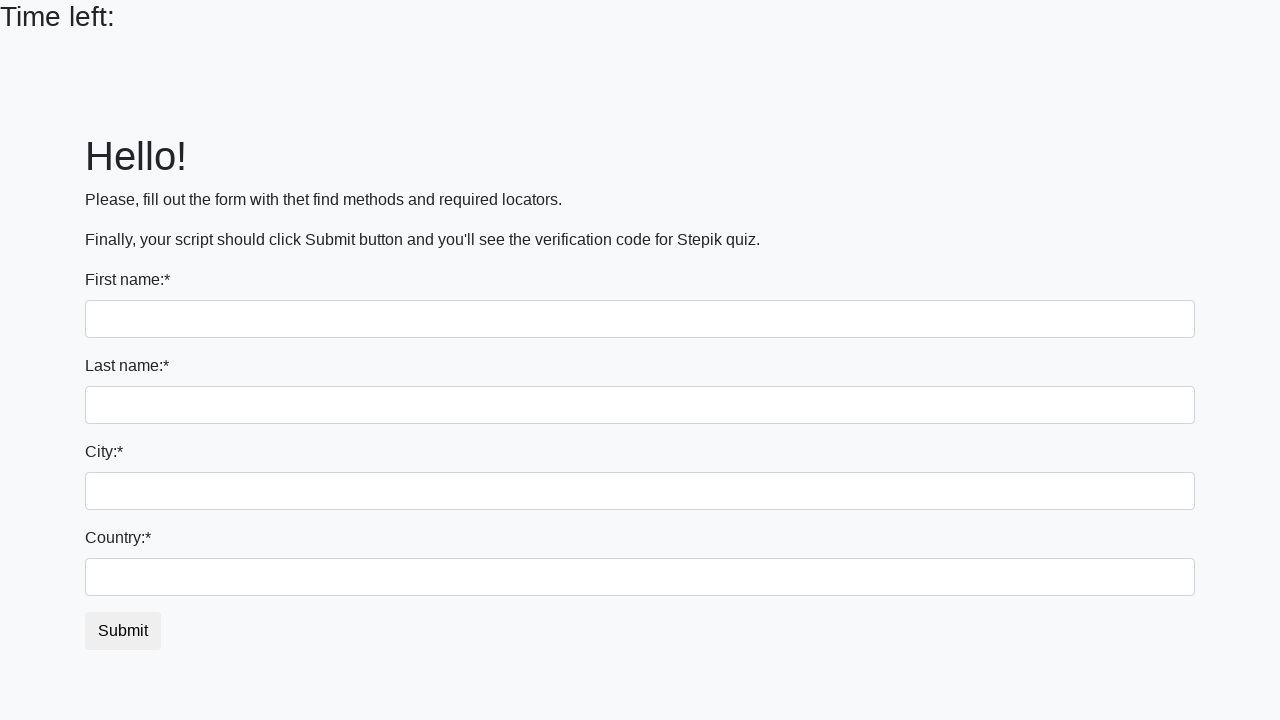

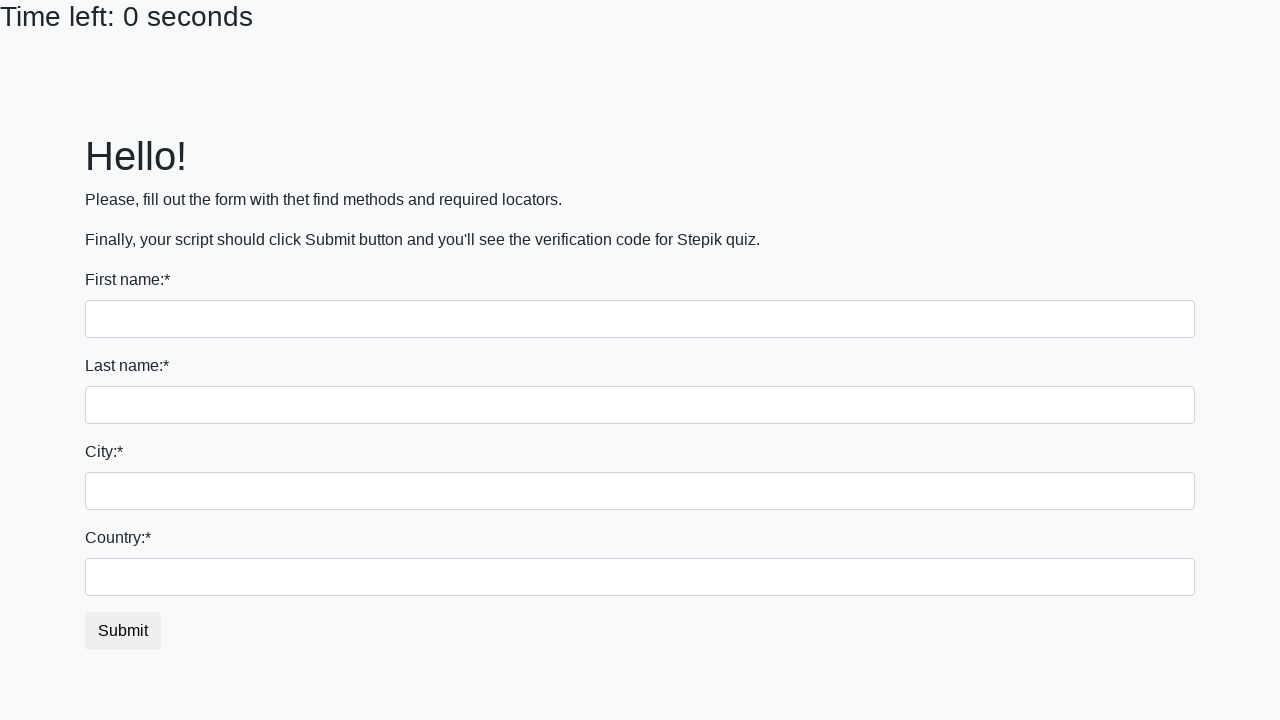